Tests search functionality on rp5.ru weather site by searching for "Тула" and verifying search results page appears

Starting URL: https://rp5.ru

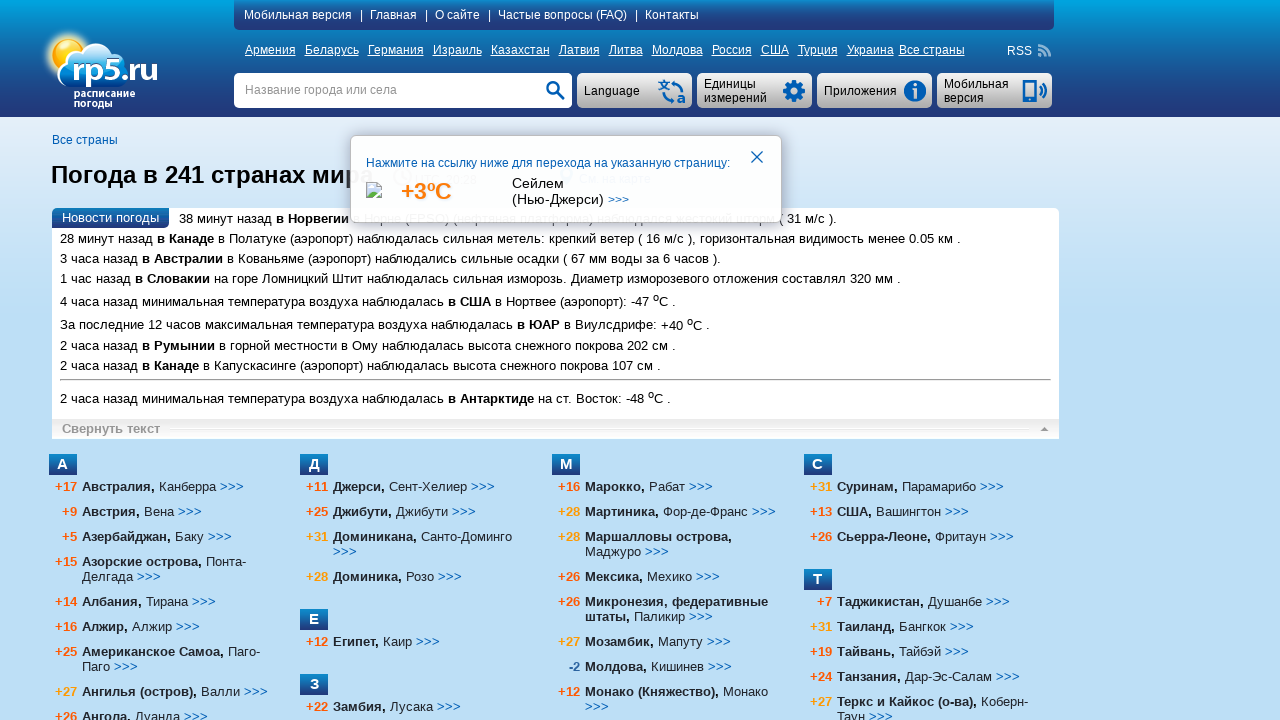

Filled search field with 'Тула' on input[name='searchStr']
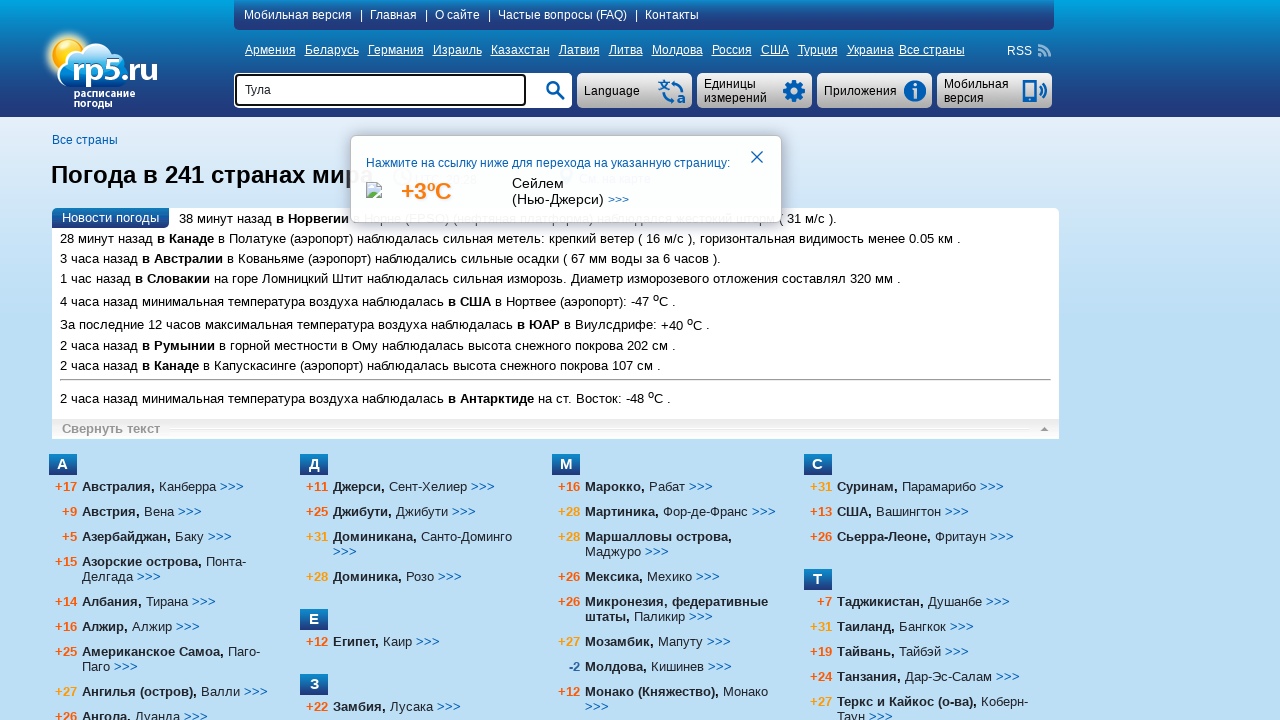

Pressed Enter to submit search for 'Тула' on input[name='searchStr']
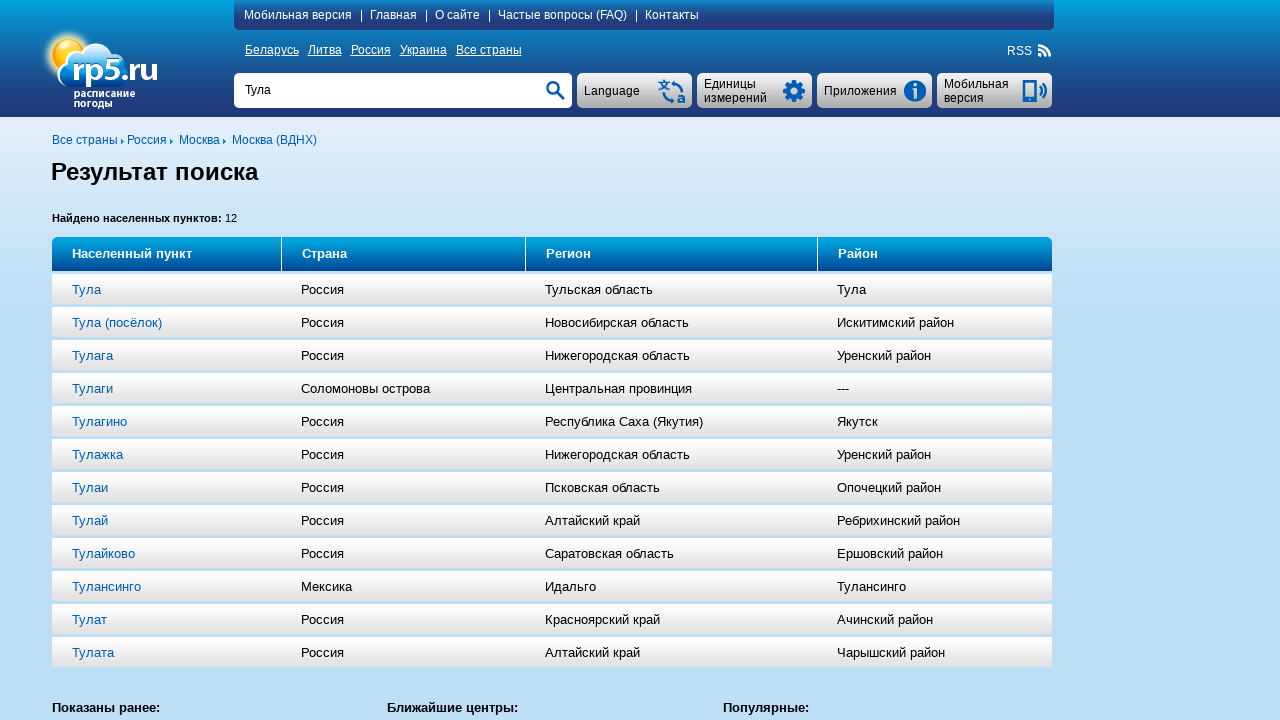

Search results page loaded with heading displayed
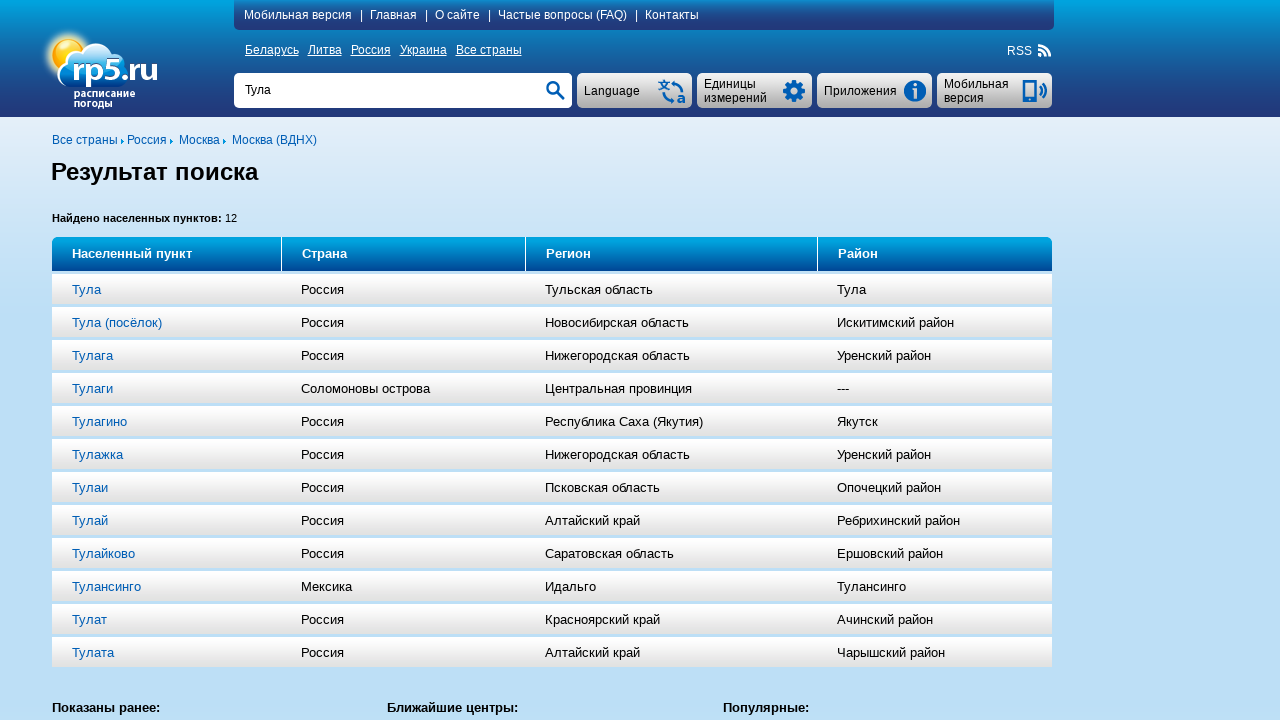

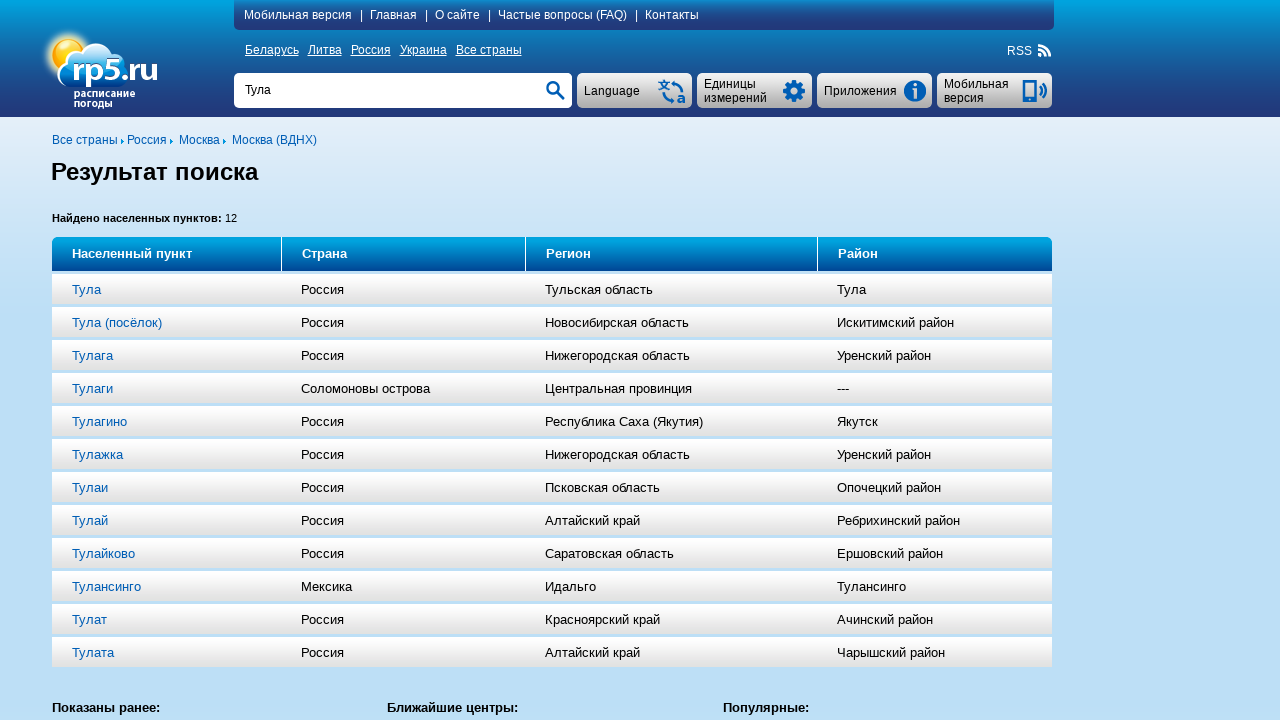